Tests drag and drop functionality within an iframe on the jQuery UI demo page by switching to the iframe, performing drag and drop action, and switching back to the main content

Starting URL: https://jqueryui.com/droppable/

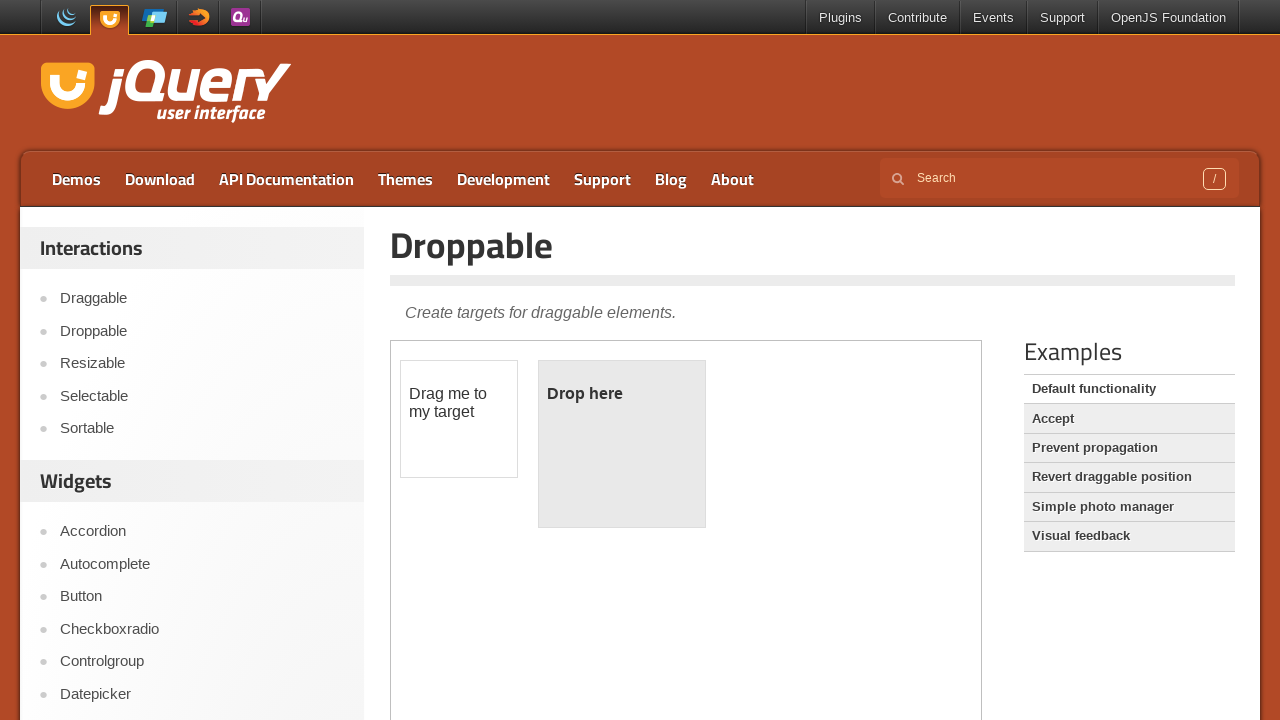

Waited for iframe.demo-frame to load
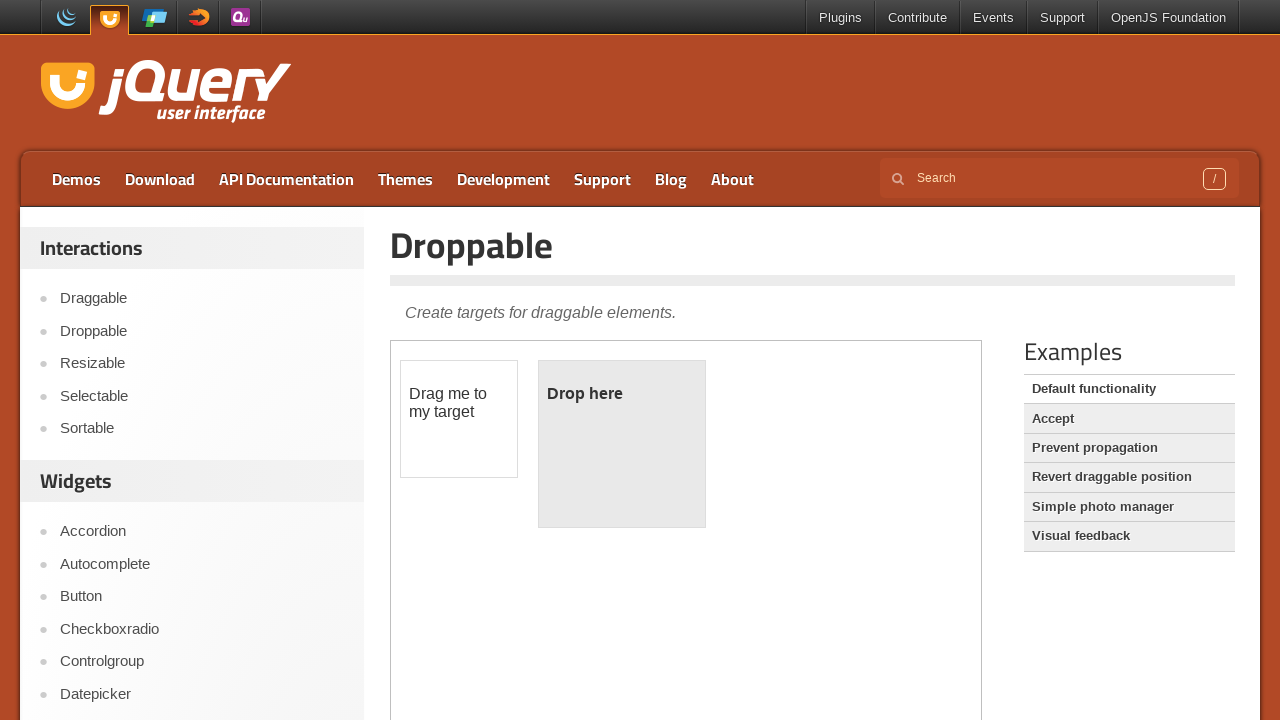

Located the iframe.demo-frame element
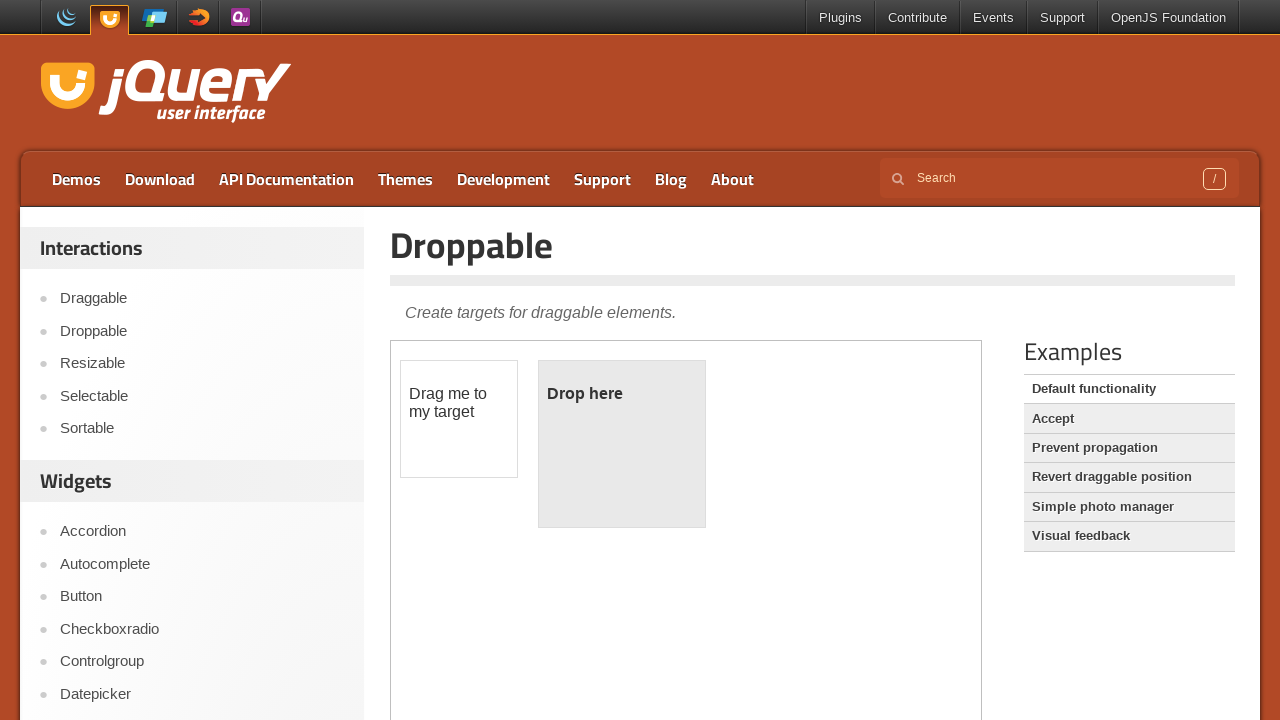

Located the draggable element within iframe
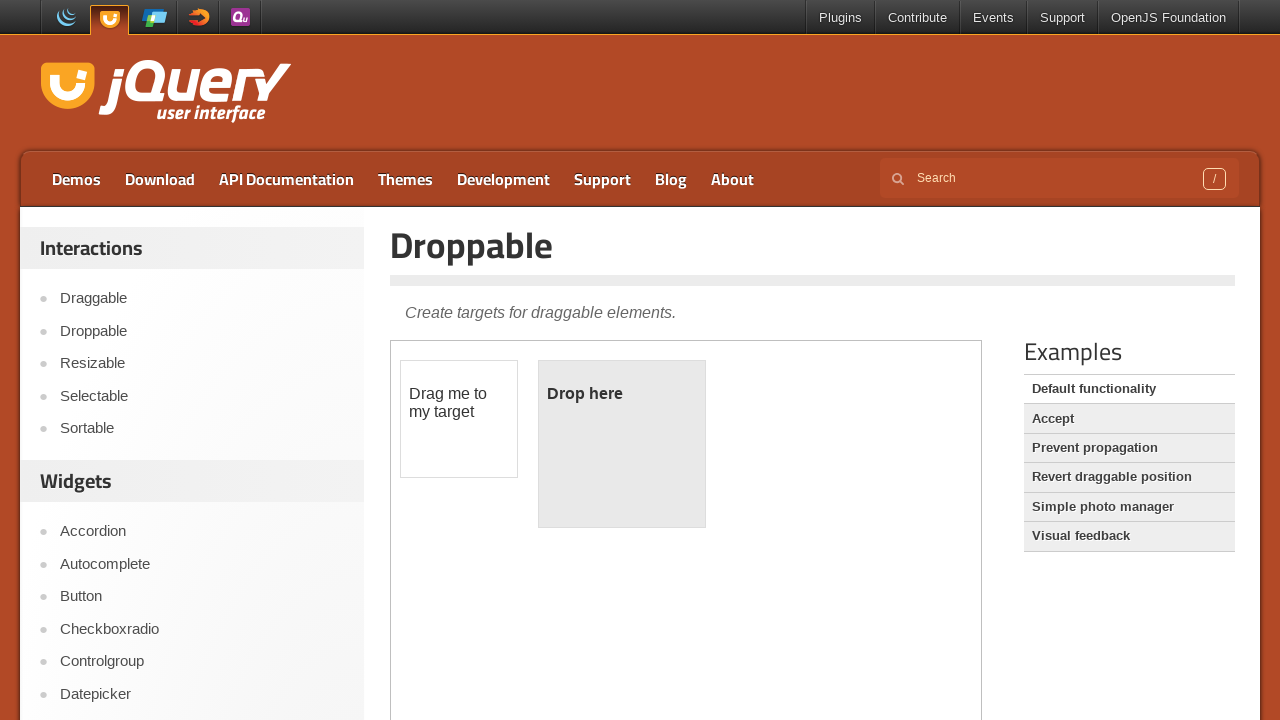

Located the droppable target element within iframe
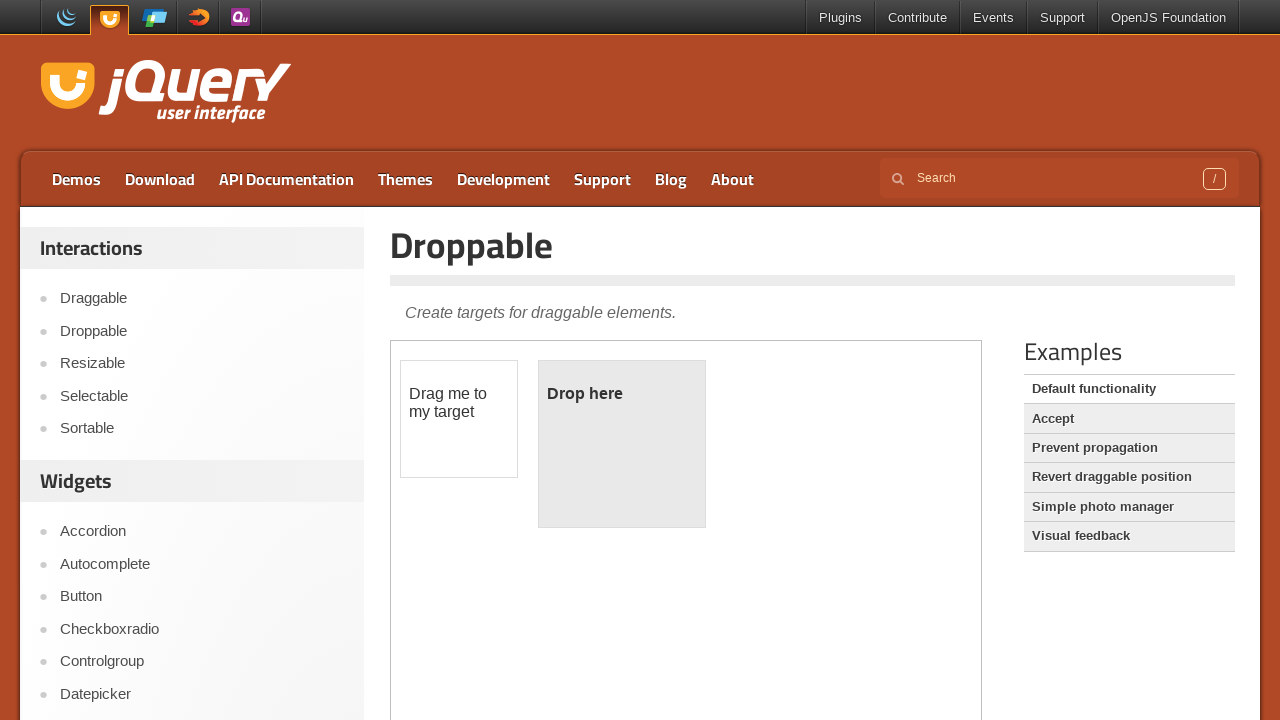

Performed drag and drop of draggable element onto droppable target at (622, 444)
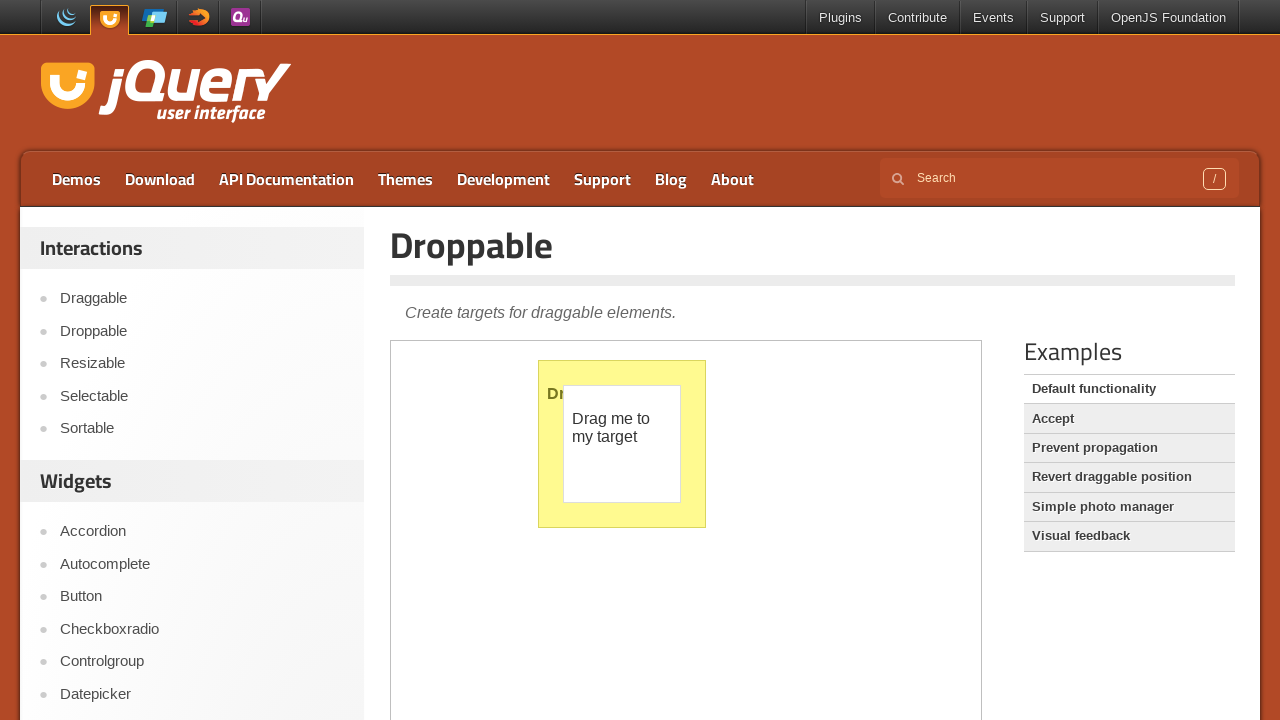

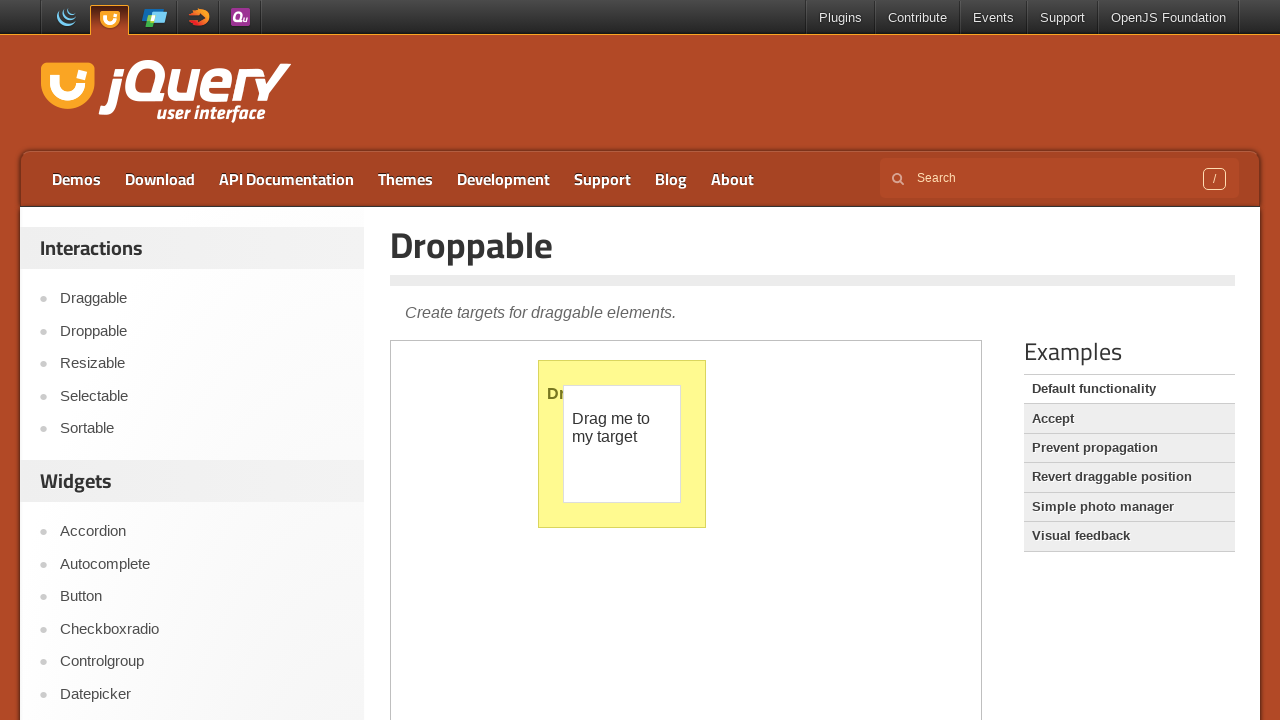